Tests dynamic content generation by clicking a button and waiting for specific text to appear in a dynamically updated element.

Starting URL: https://www.training-support.net/webelements/dynamic-content

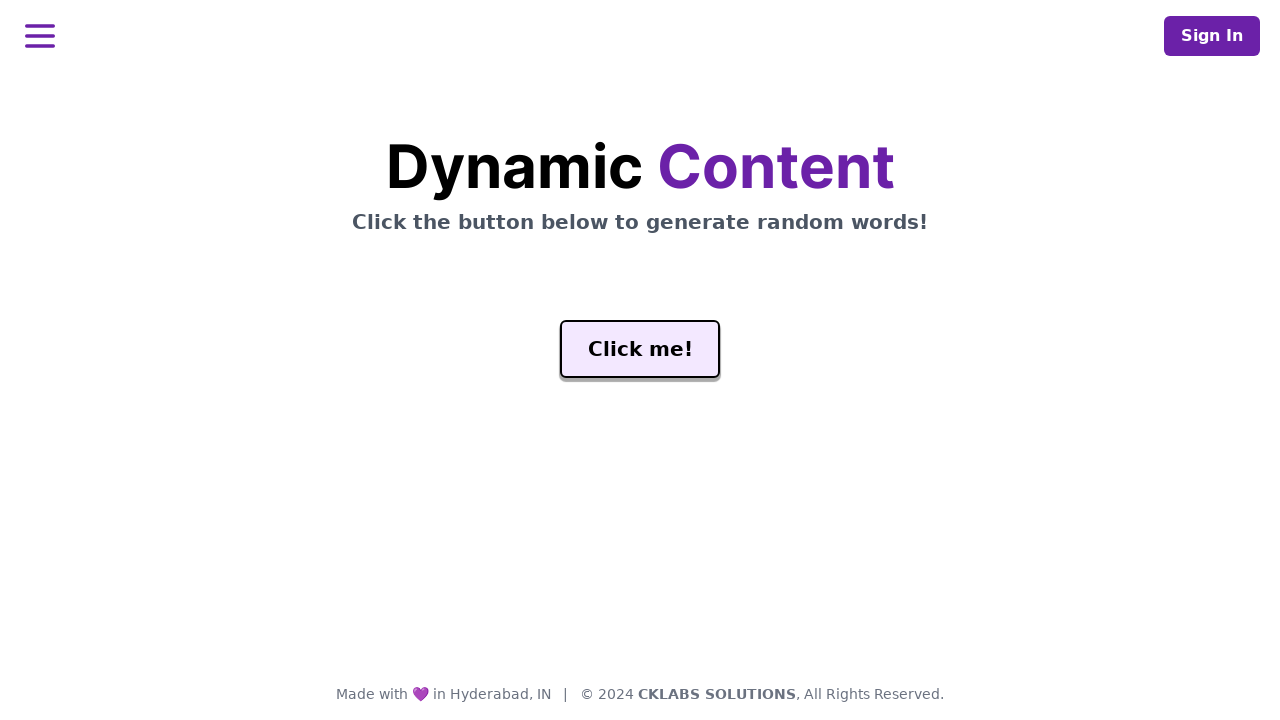

Clicked generate button to trigger dynamic content at (640, 349) on #genButton
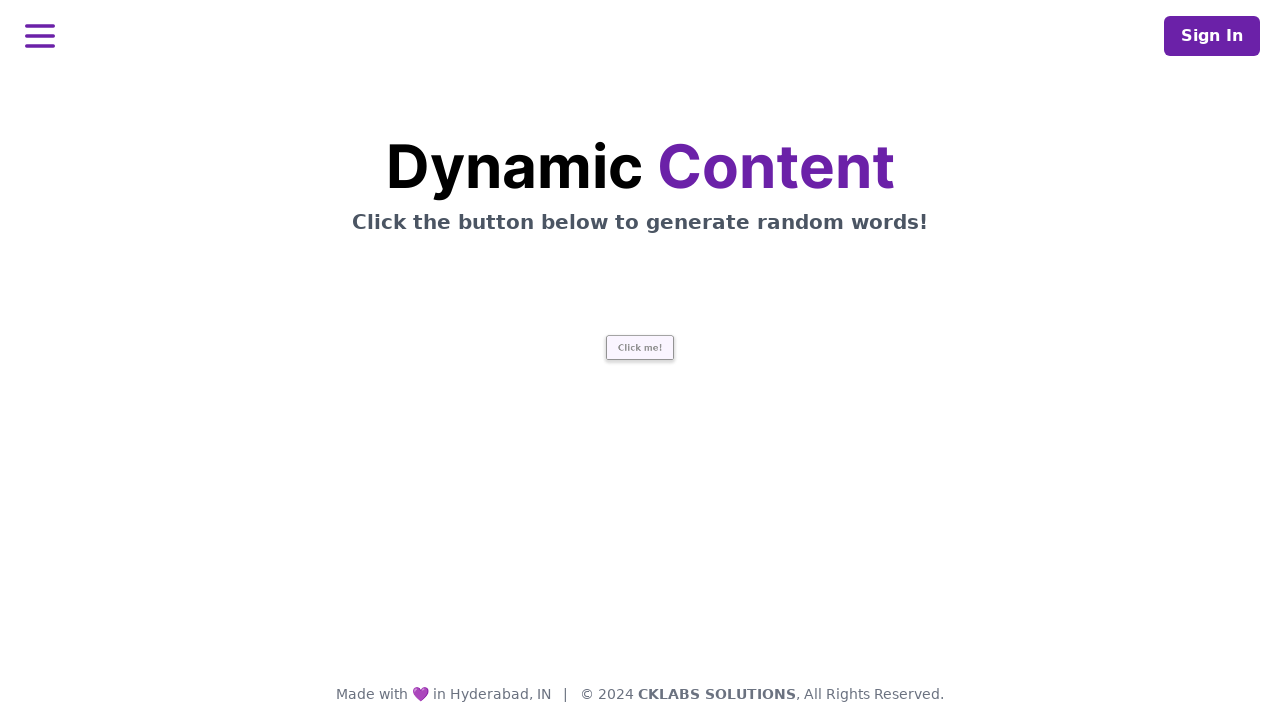

Waited for word element to contain 'release' text
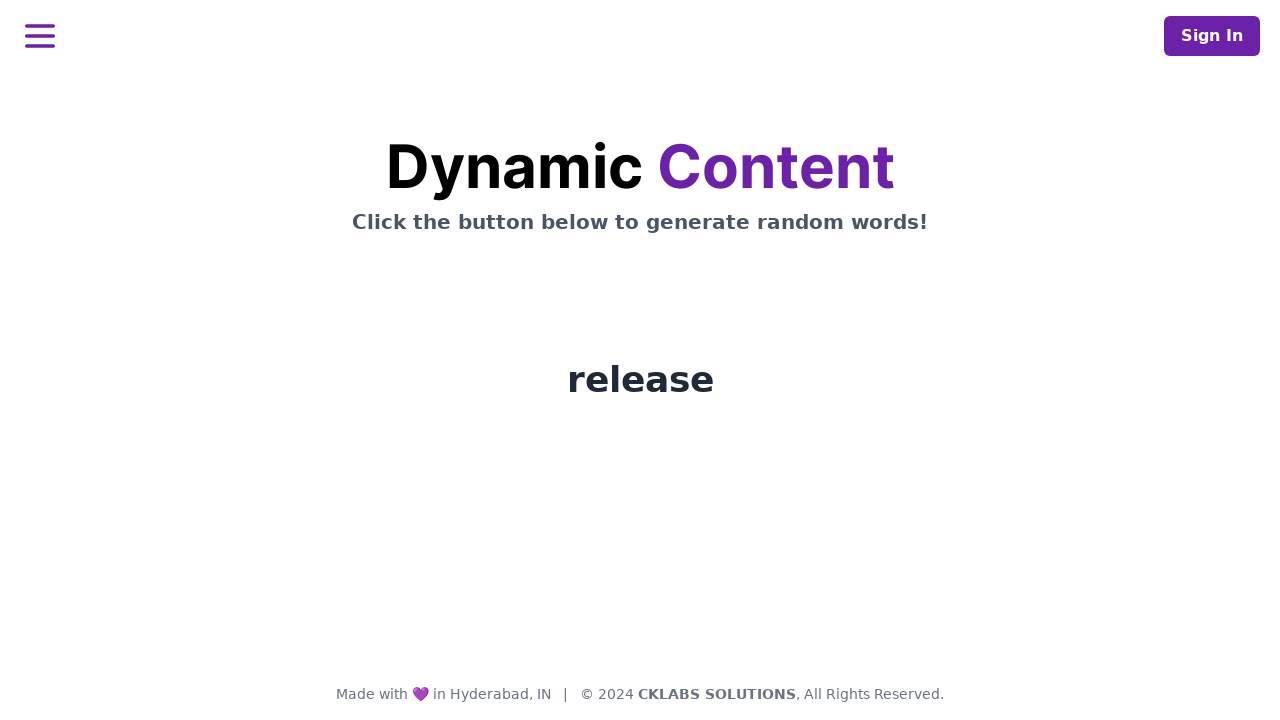

Located word element
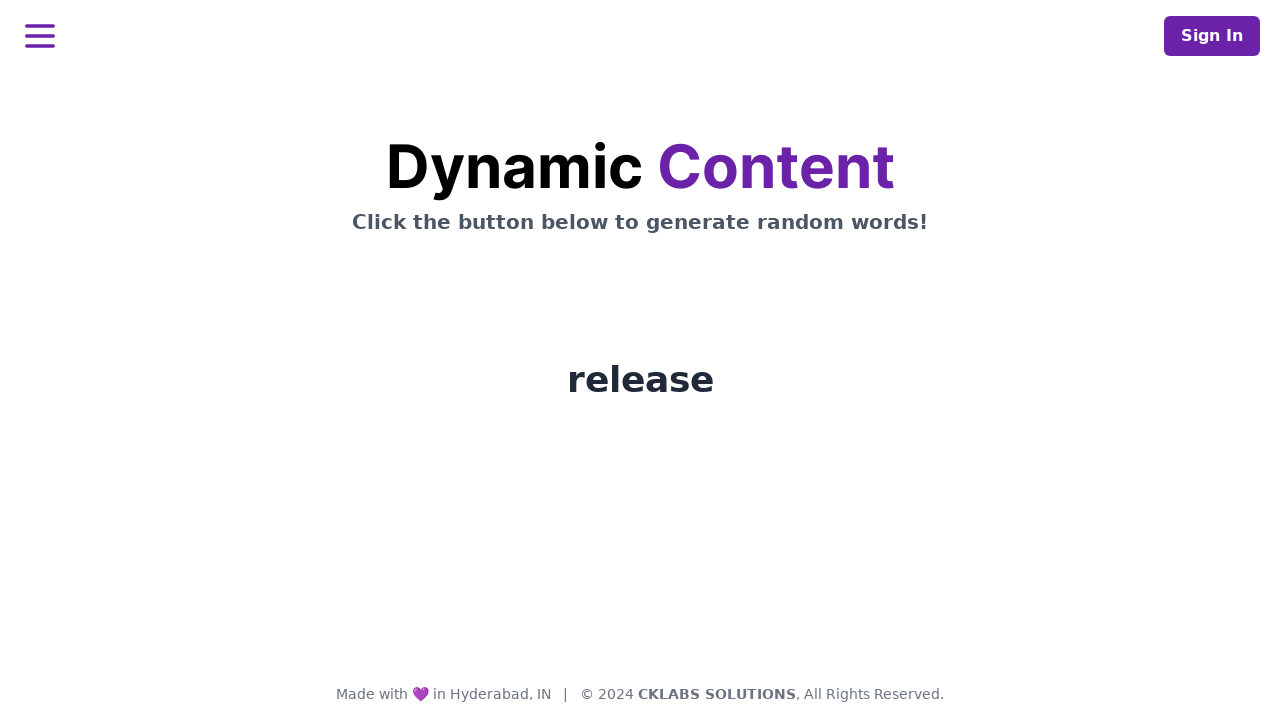

Verified word element is visible
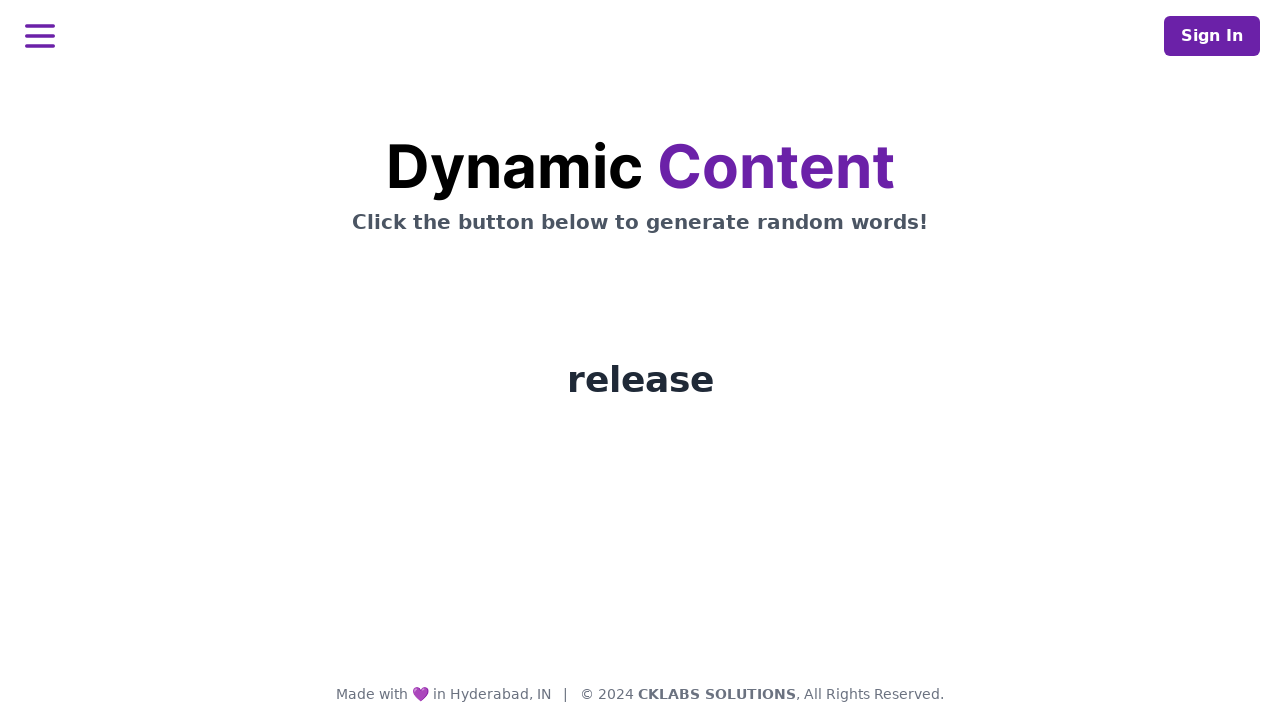

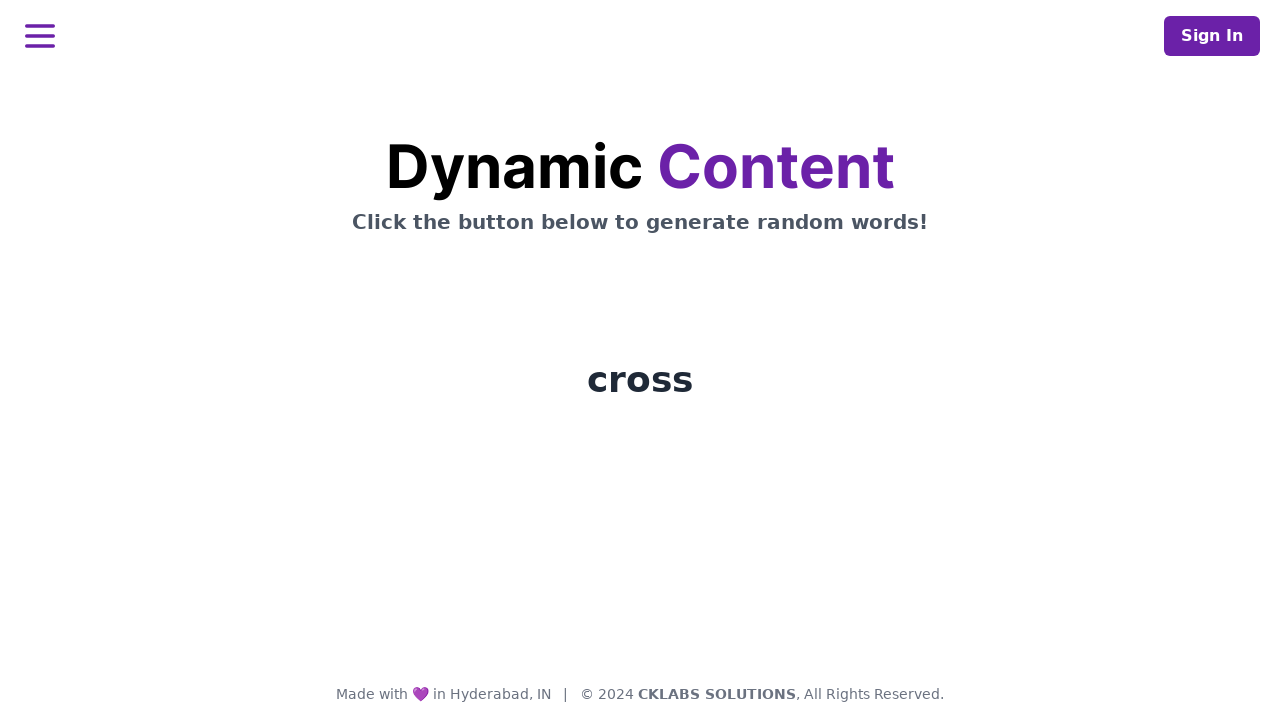